Tests displaying jQuery Growl notification messages on a page by injecting jQuery, jQuery Growl library, and styles, then triggering notification displays.

Starting URL: http://the-internet.herokuapp.com

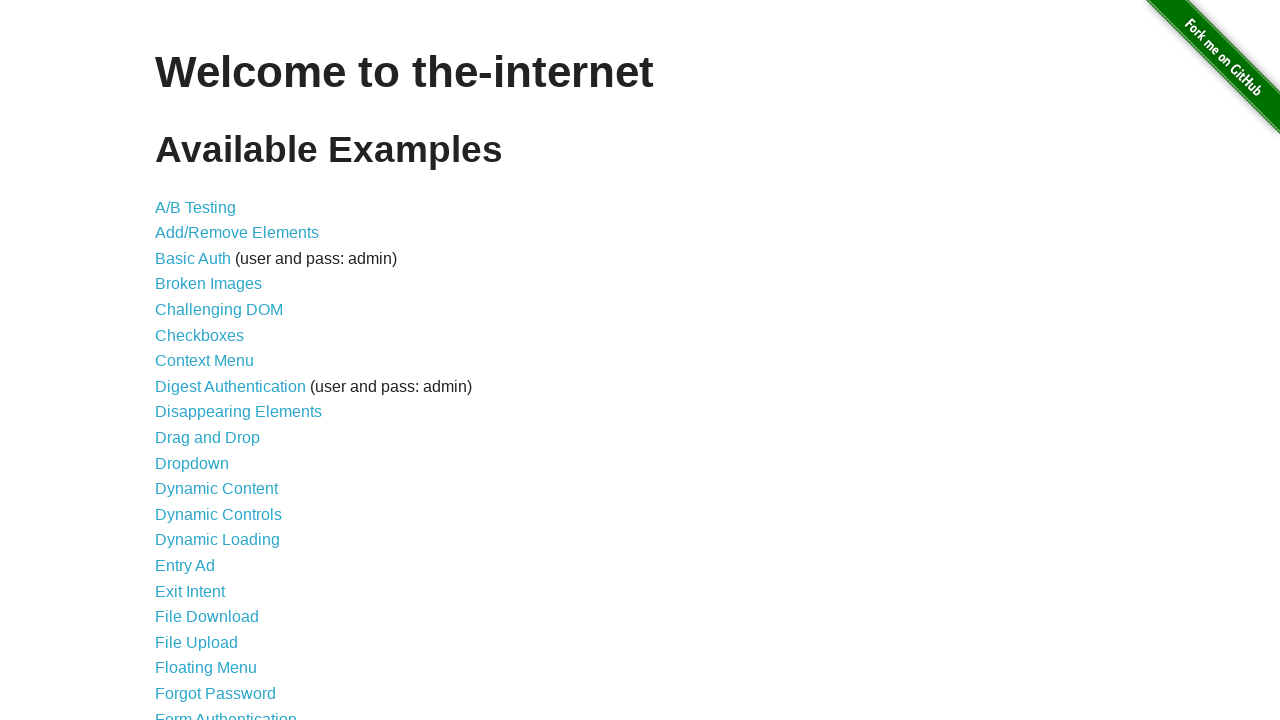

Checked for jQuery on page and injected if needed
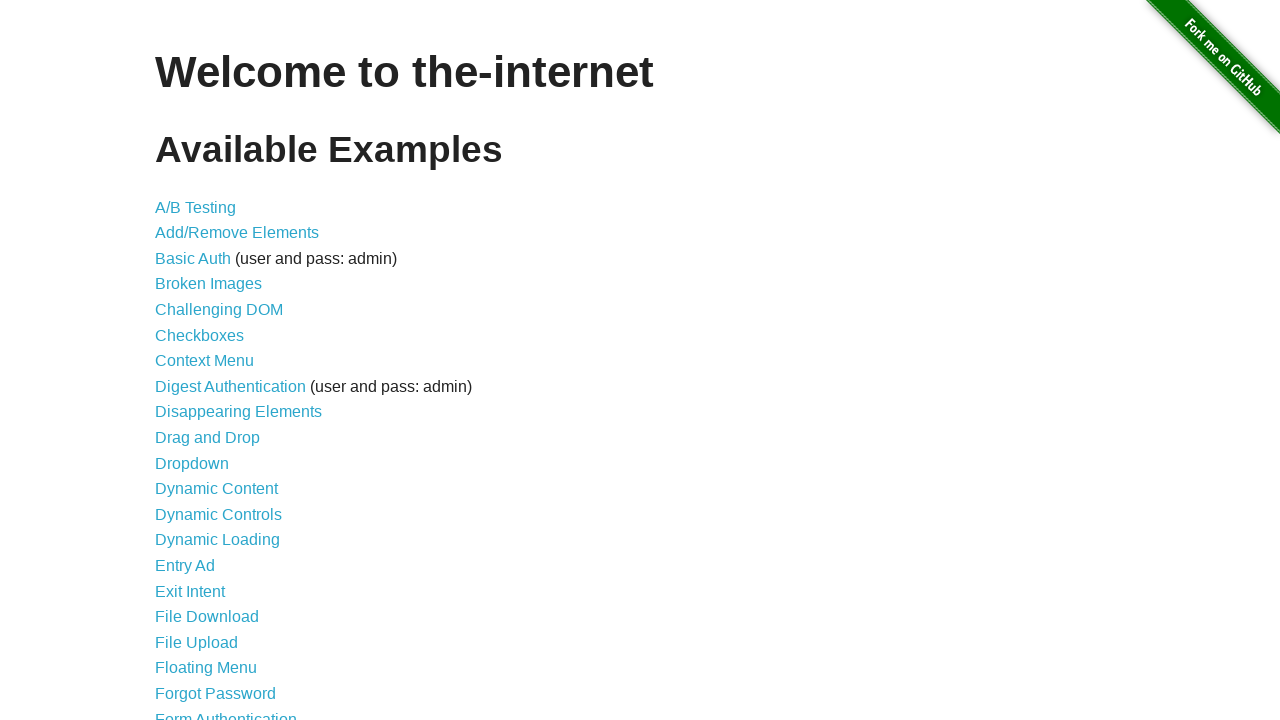

jQuery library loaded successfully
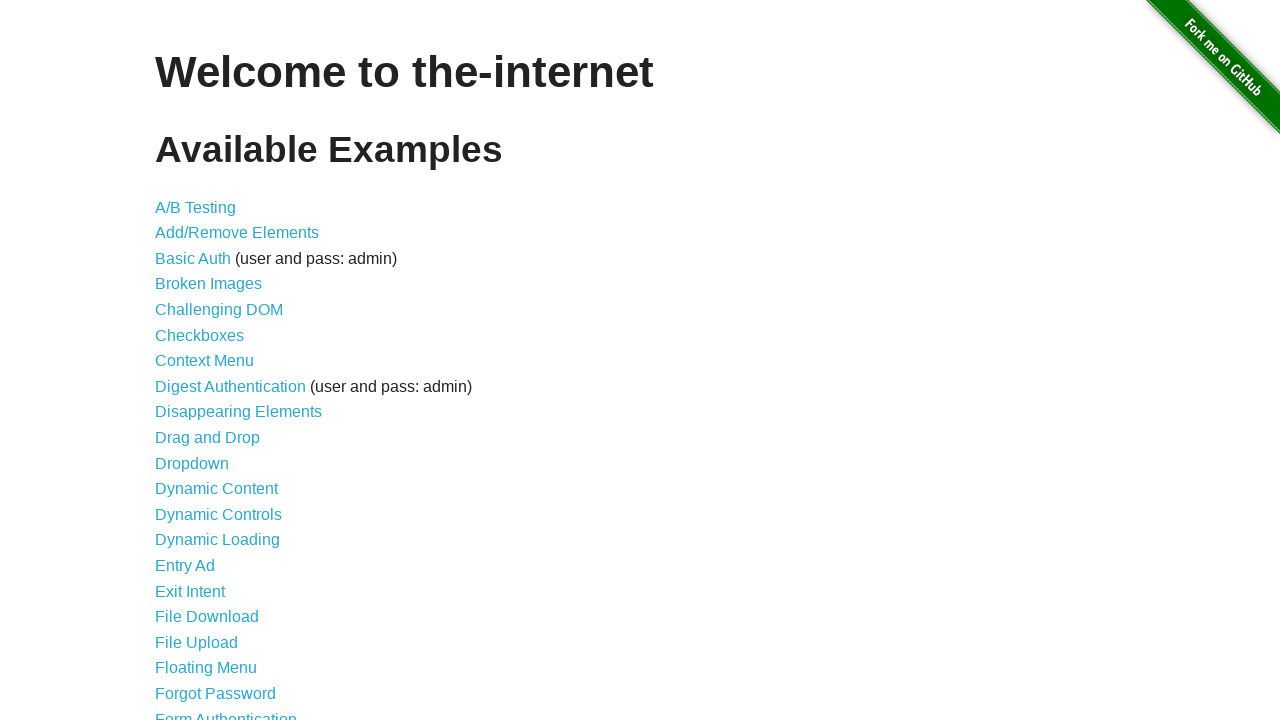

Injected jQuery Growl library script
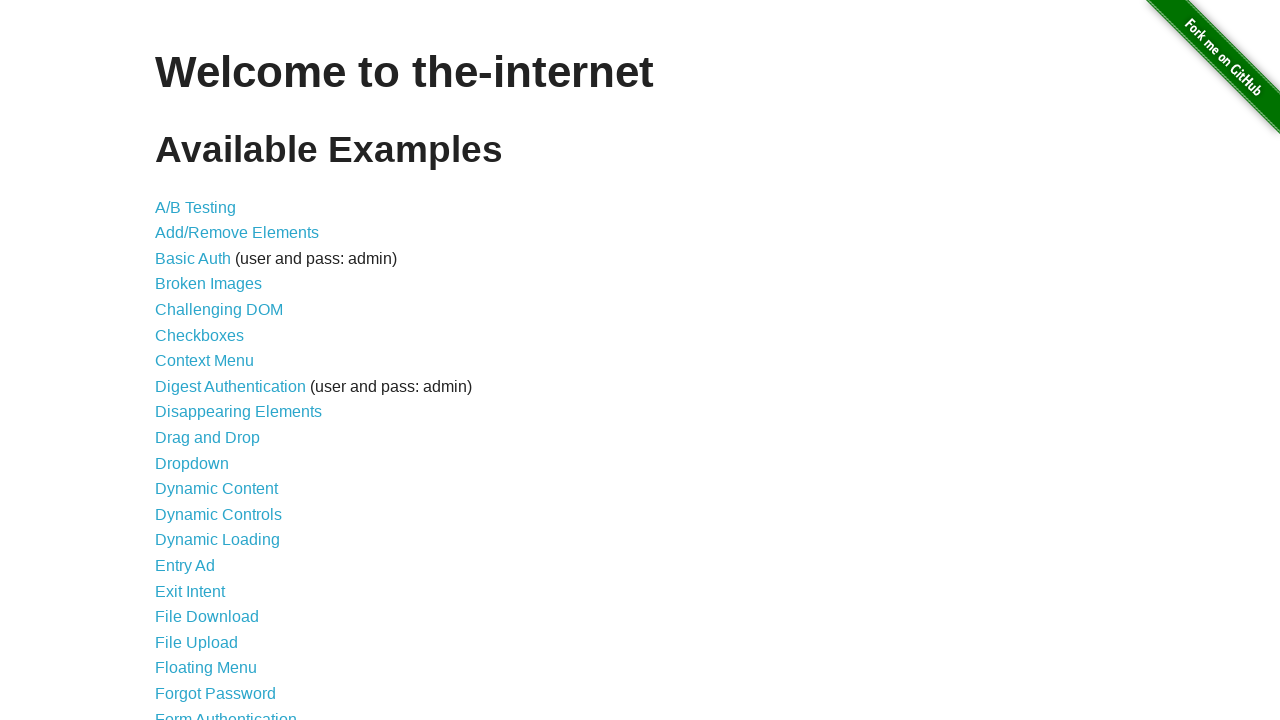

Injected jQuery Growl CSS stylesheet
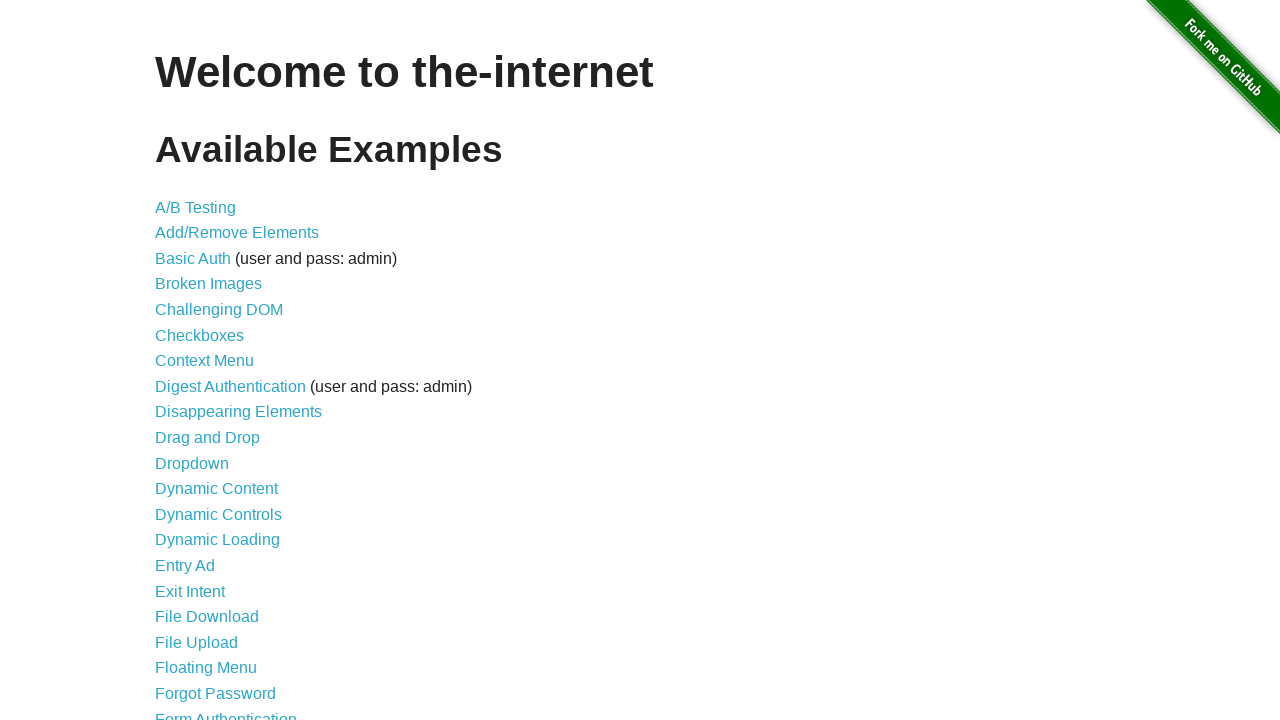

jQuery Growl library loaded and ready
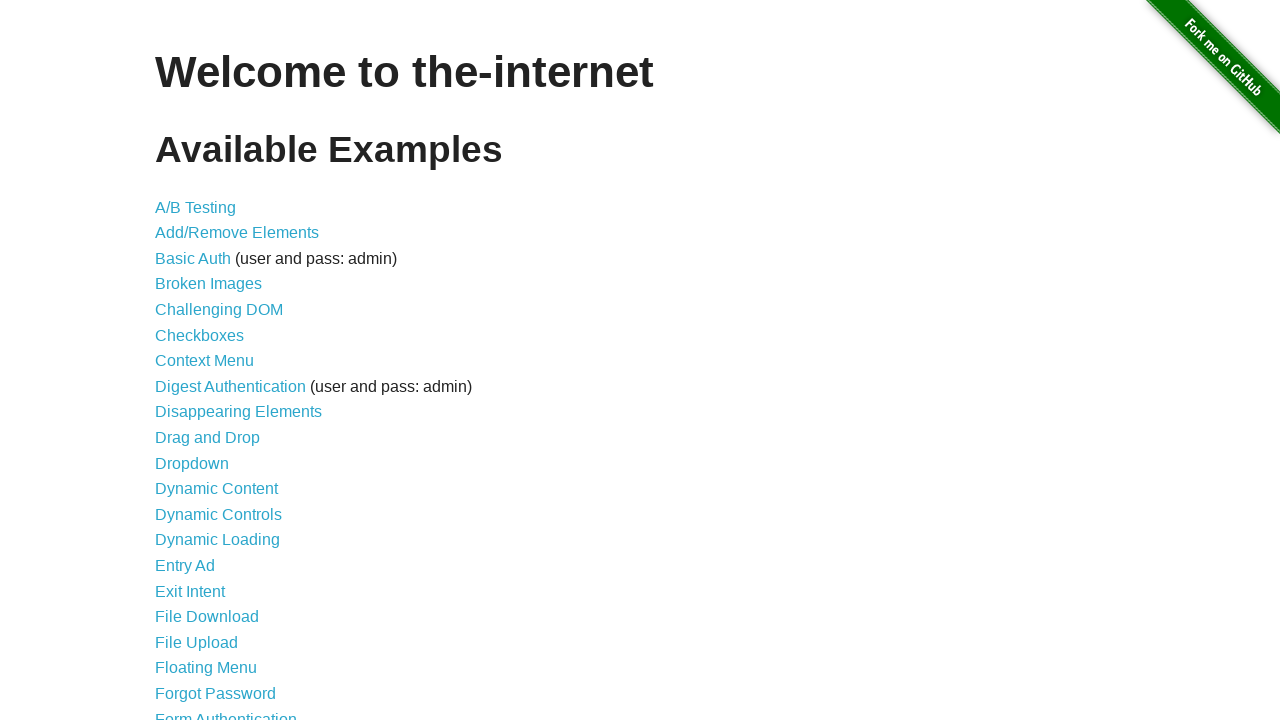

Displayed jQuery Growl notification with title 'GET' and message '/'
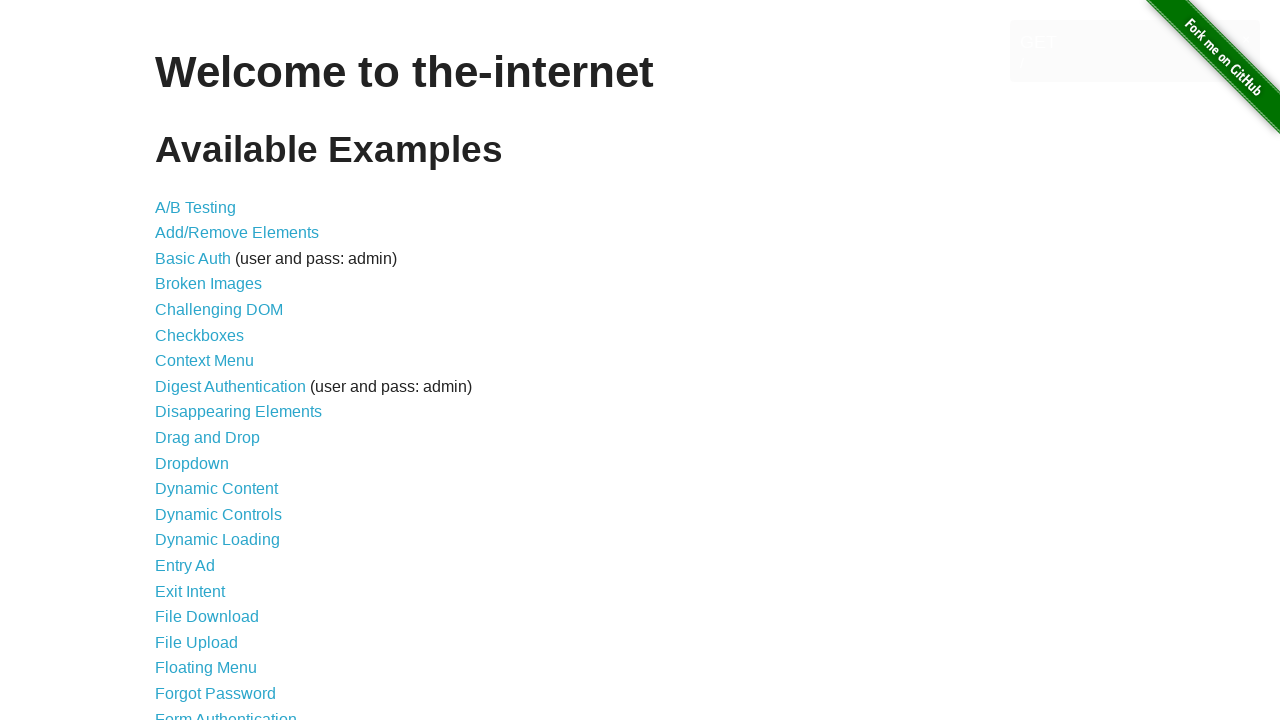

Waited 2 seconds to observe the notification display
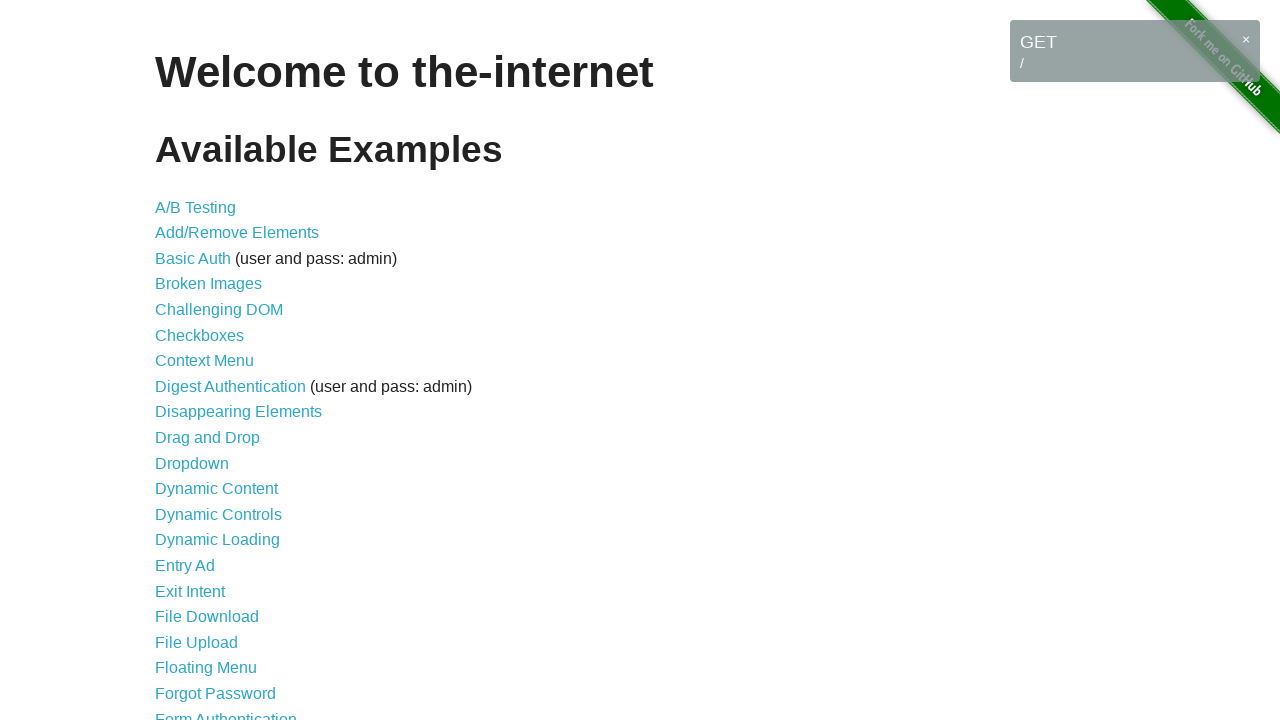

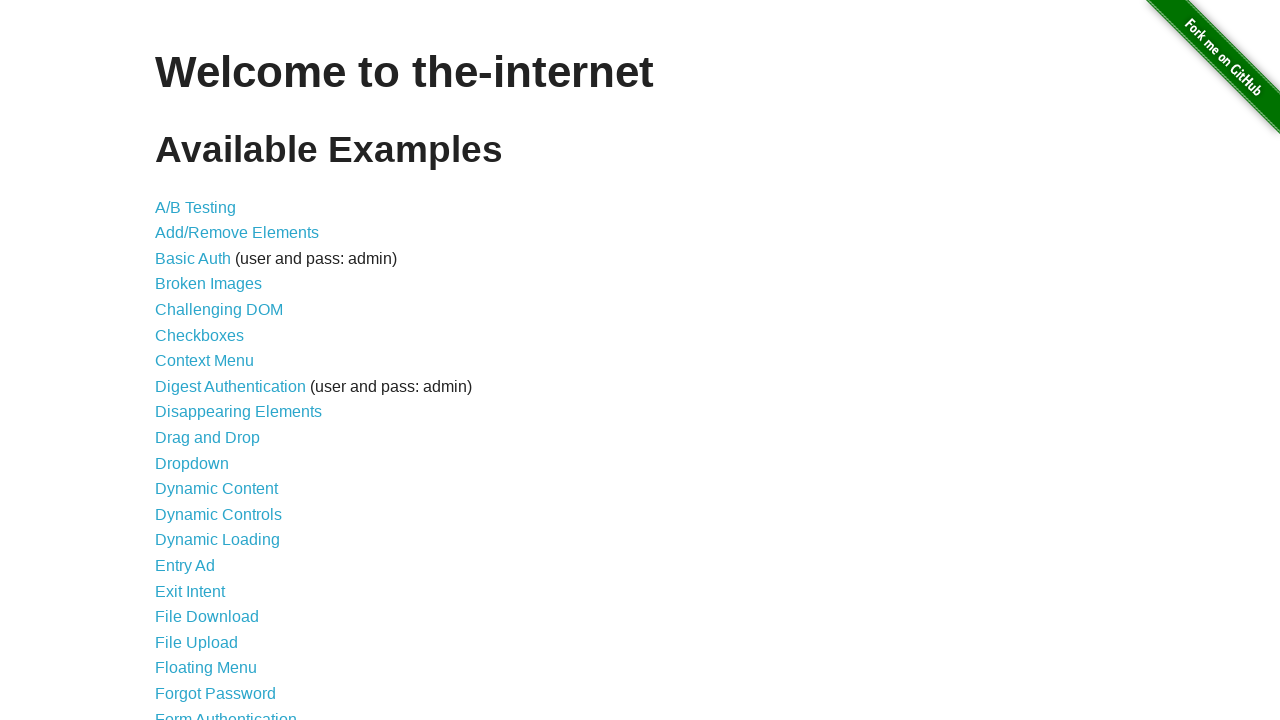